Tests A/B test opt-out by visiting the page, verifying A/B test is active, adding an opt-out cookie, refreshing, and verifying the test is disabled

Starting URL: http://the-internet.herokuapp.com/abtest

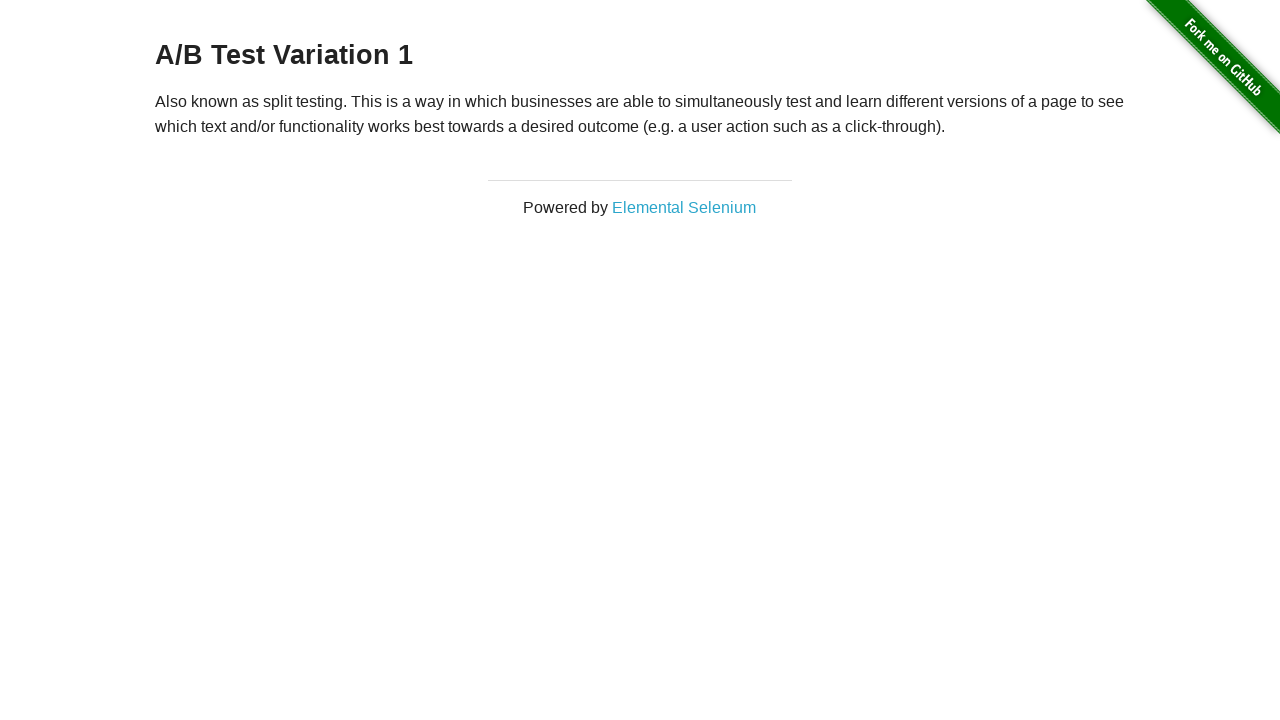

Navigated to A/B test page
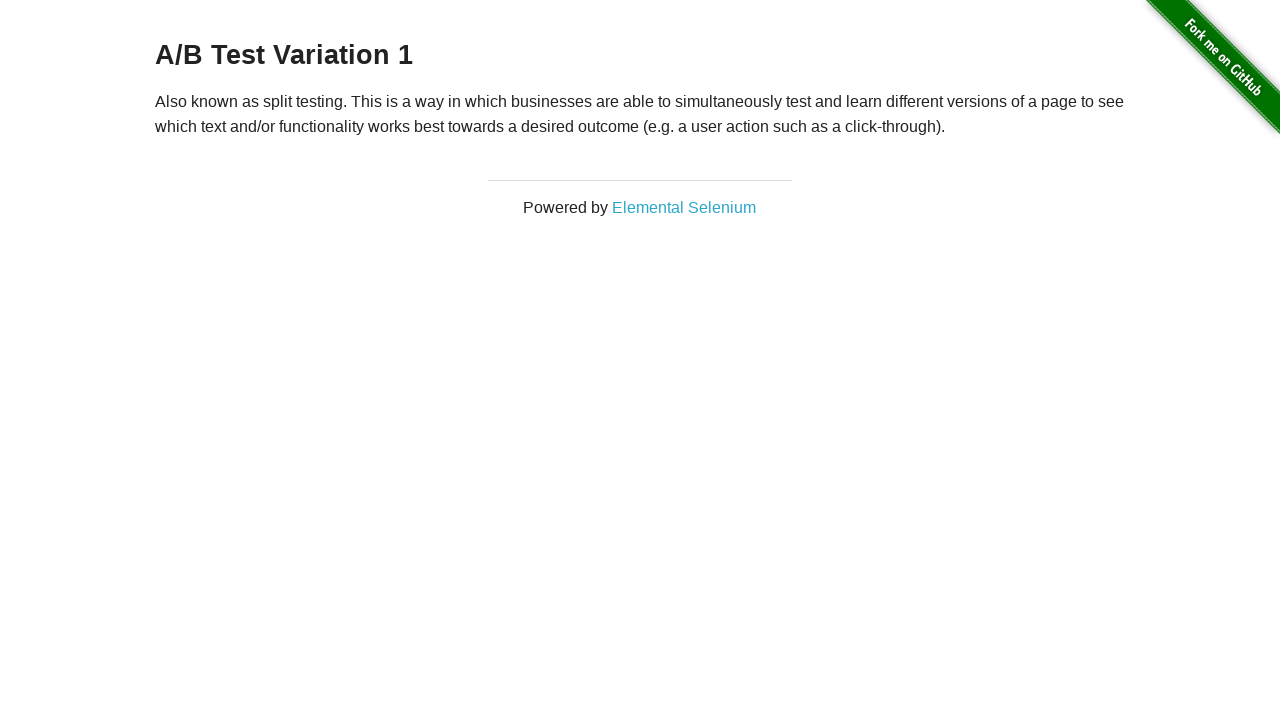

Located heading element
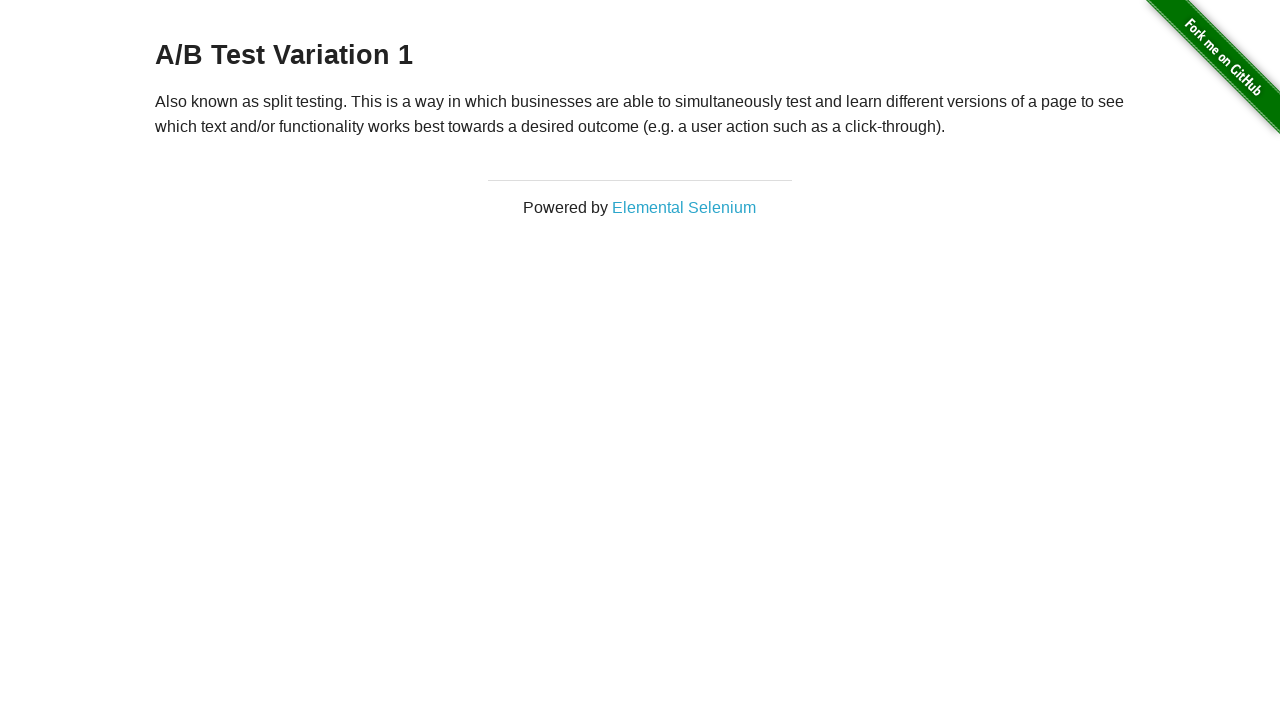

Retrieved heading text content
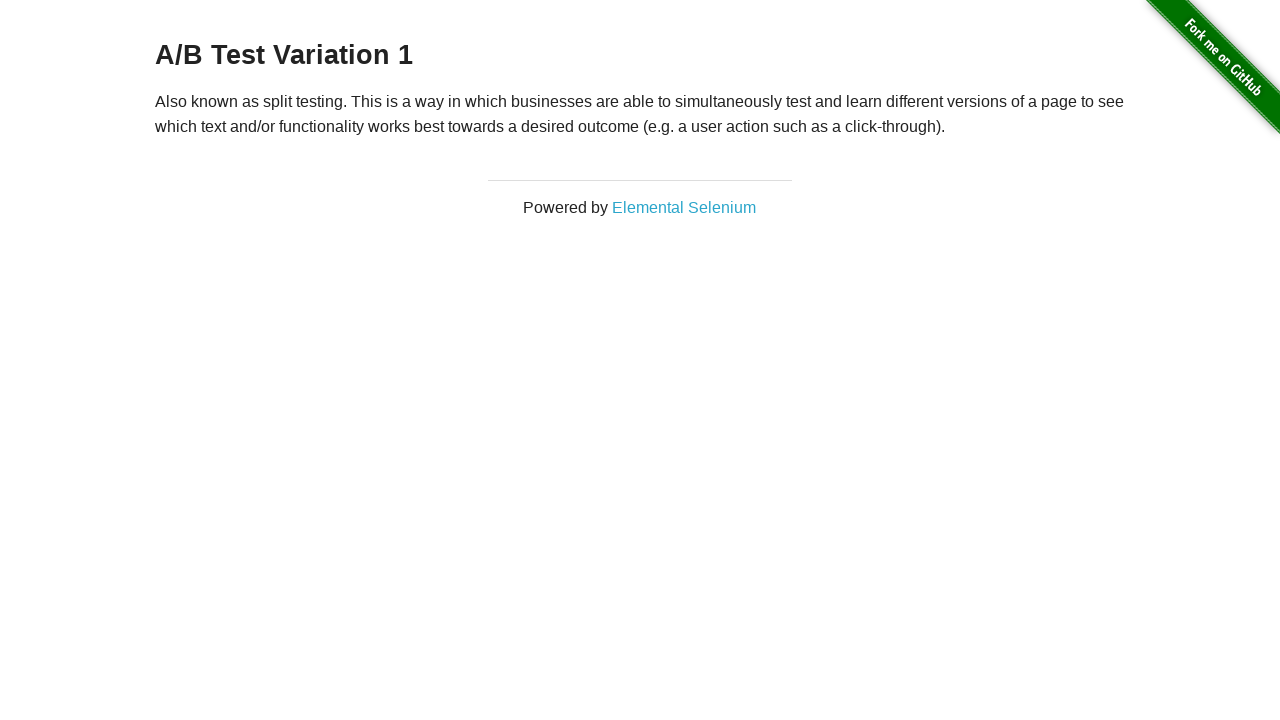

Verified A/B test is active
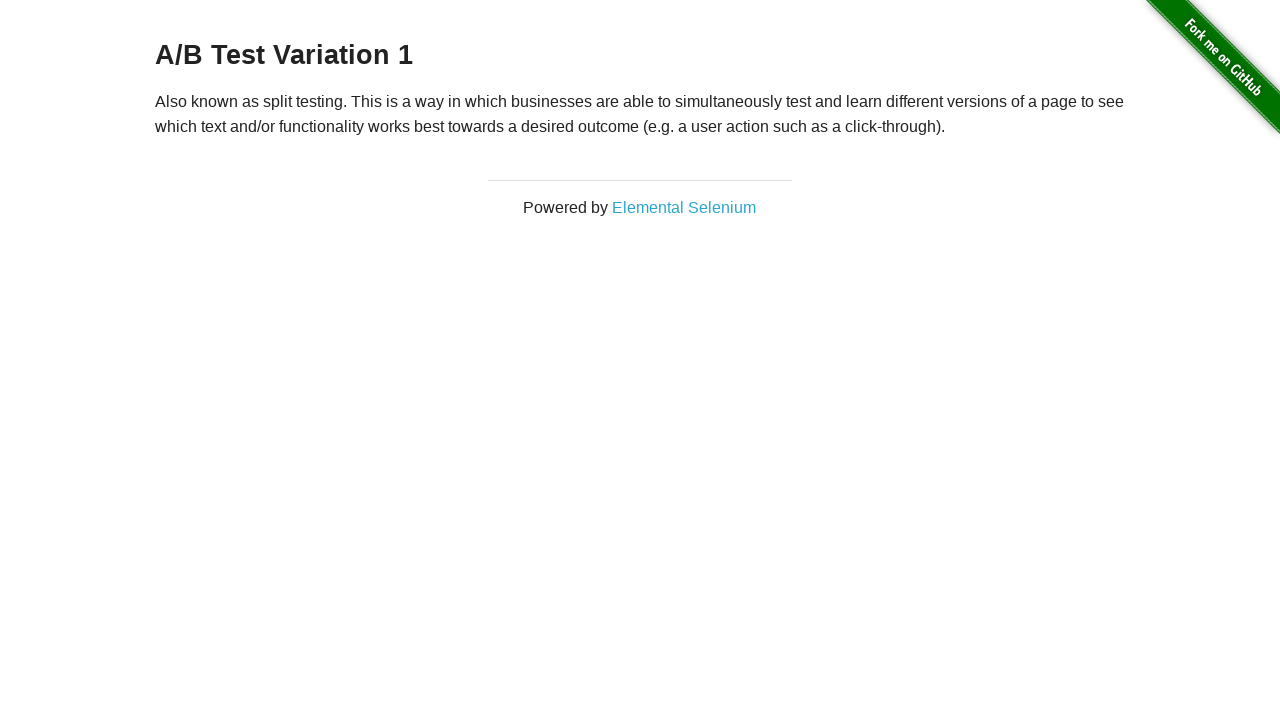

Added optimizelyOptOut cookie
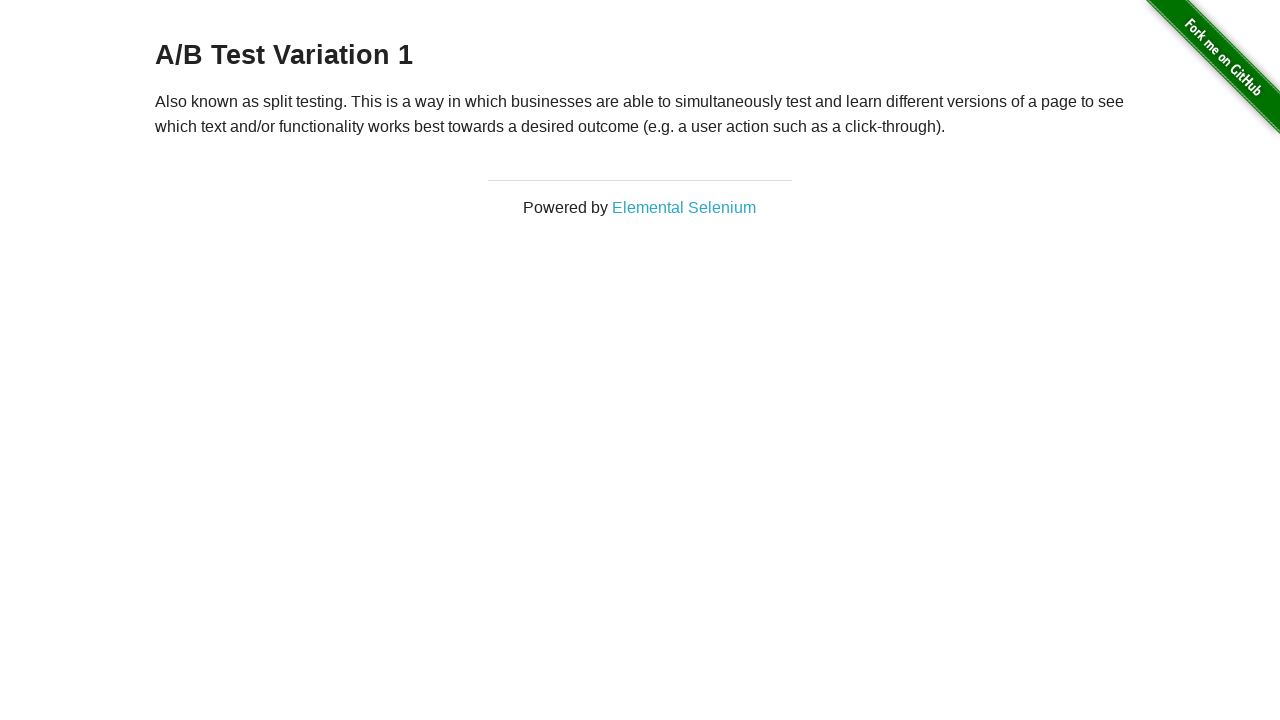

Reloaded page after adding opt-out cookie
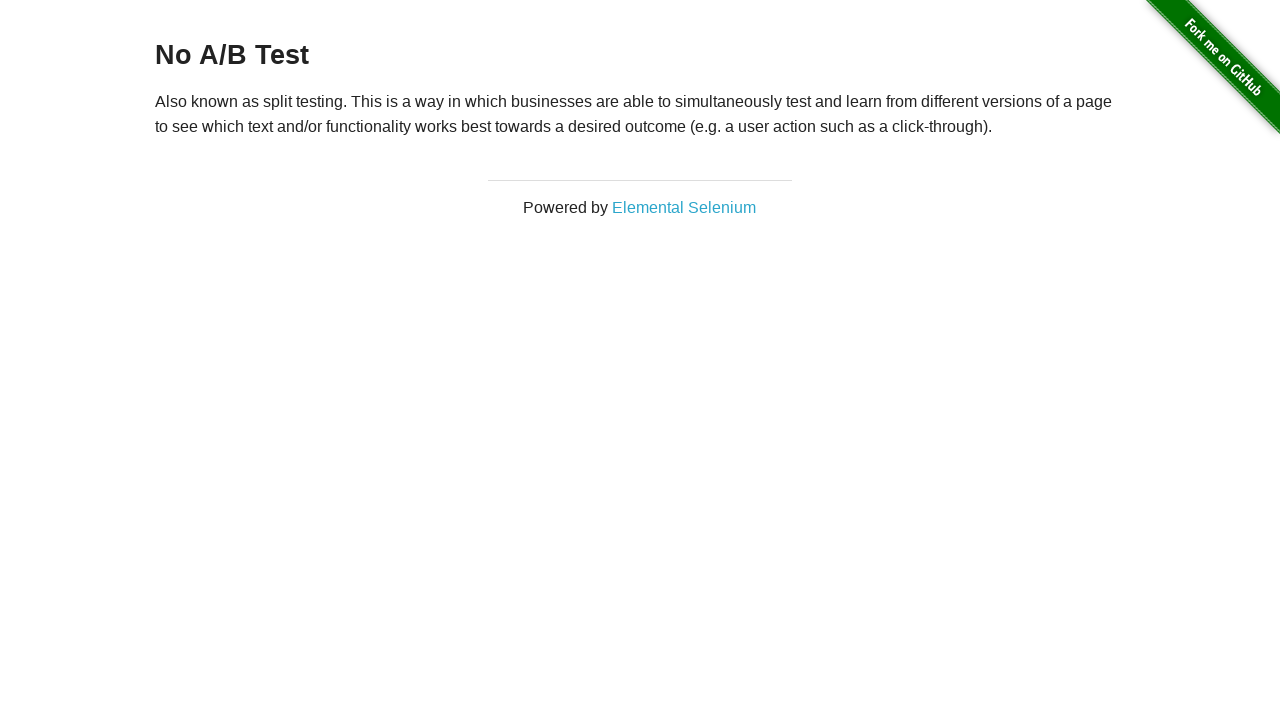

Retrieved heading text after page reload
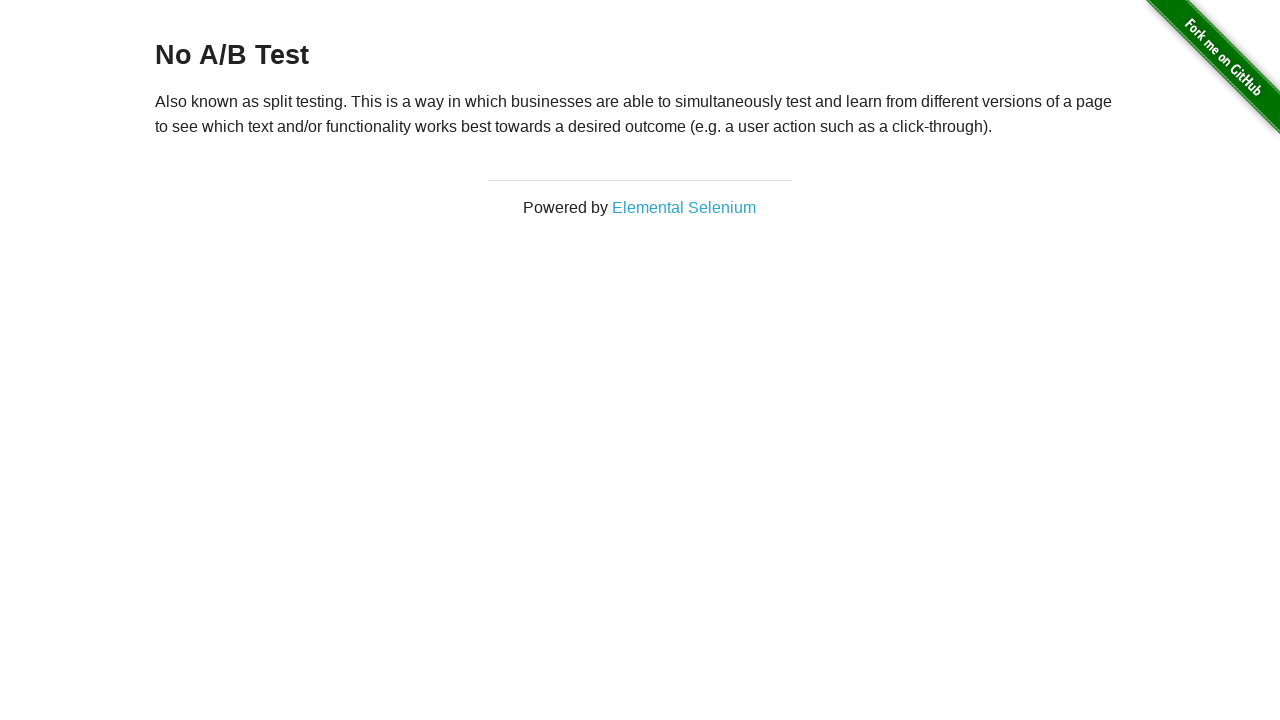

Verified A/B test is disabled after opt-out
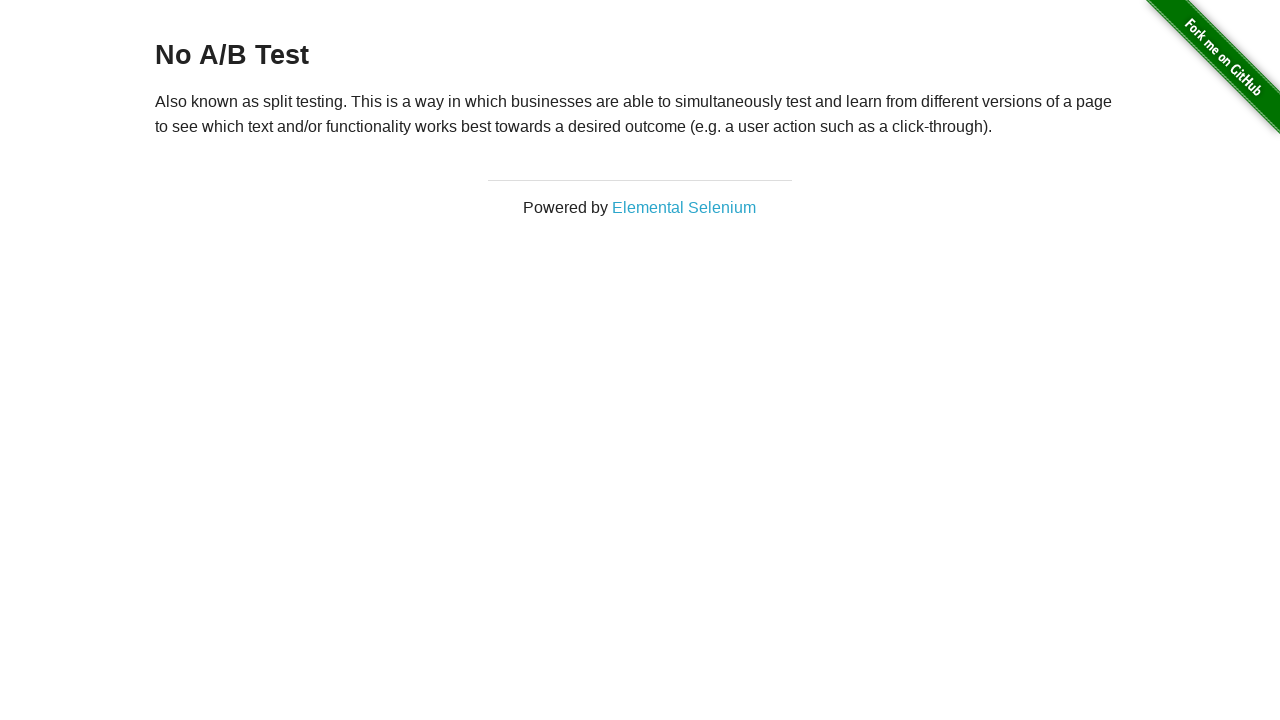

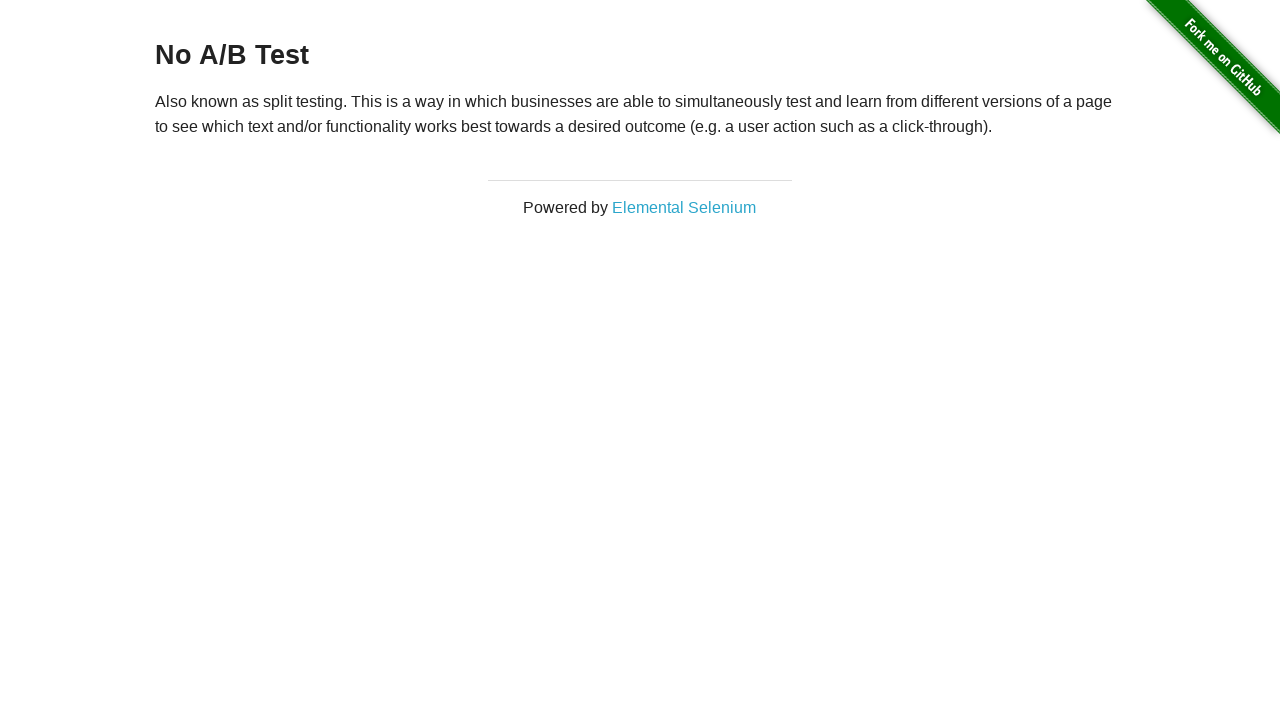